Tests the Name text box by entering a name and submitting the form to verify the output display

Starting URL: https://demoqa.com/text-box

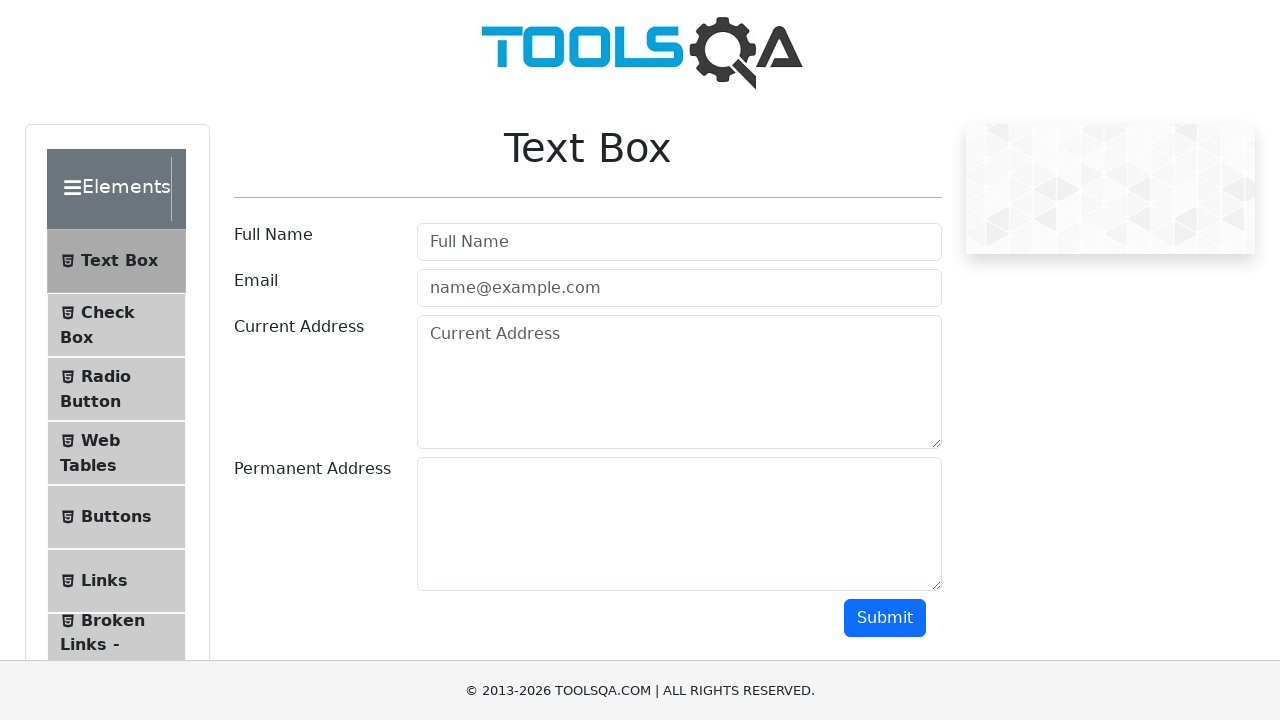

Filled Name text box with 'Oleg' on input#userName
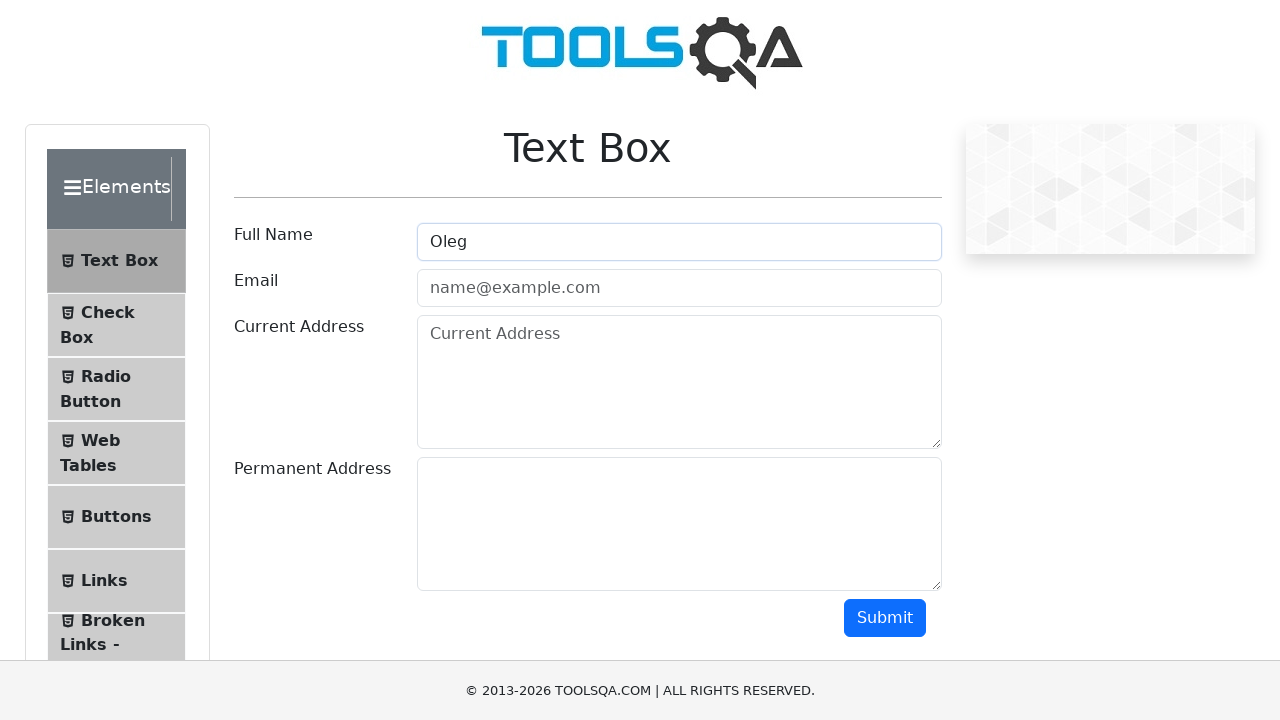

Clicked Submit button to submit the form at (885, 618) on button#submit
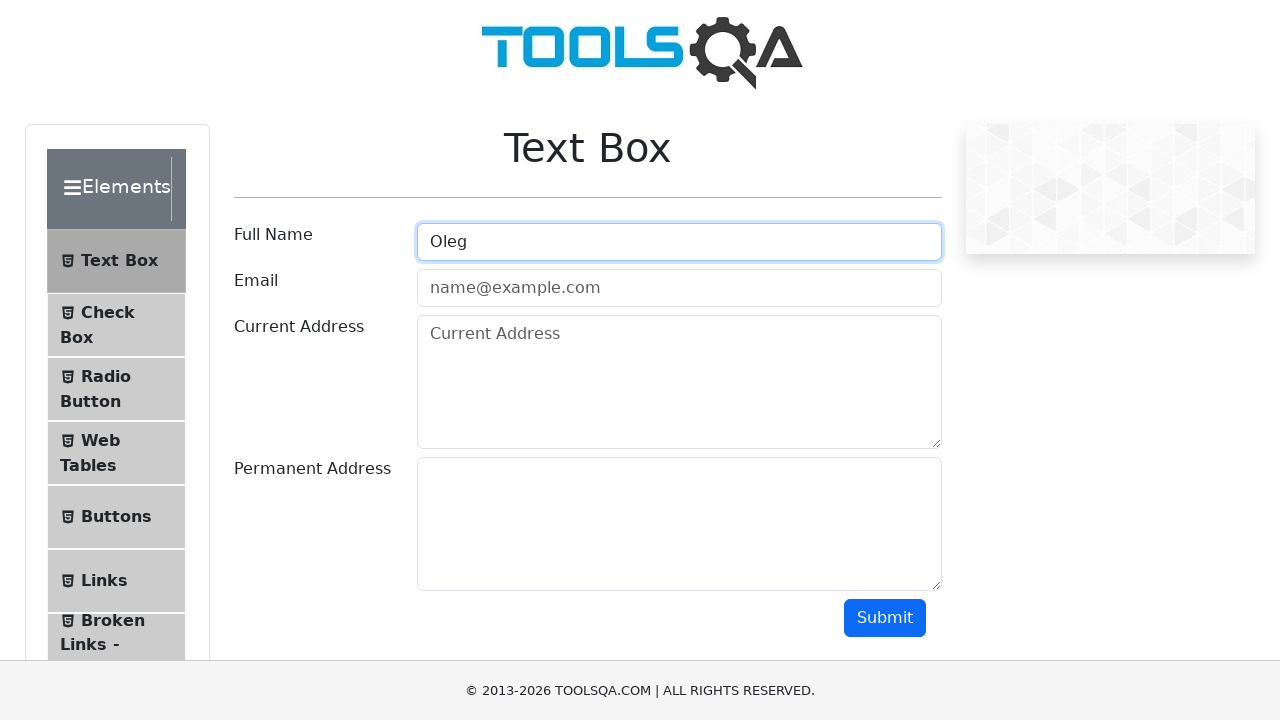

Output display with submitted name loaded successfully
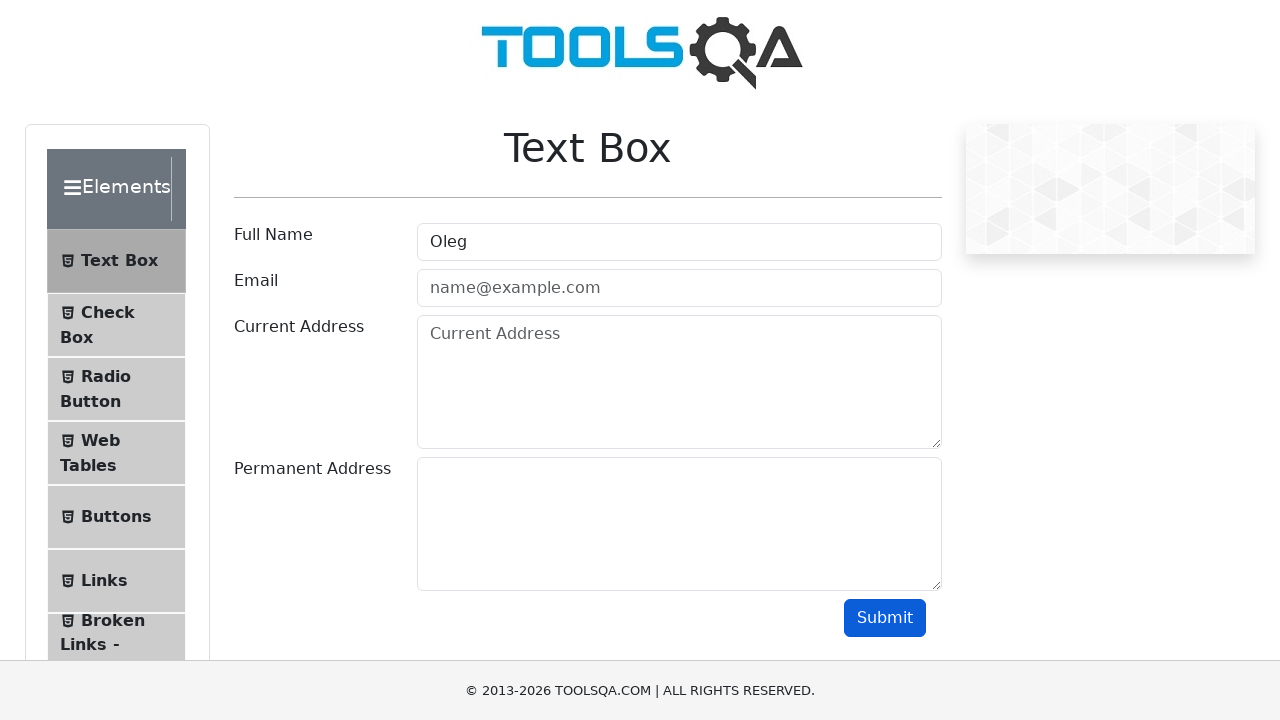

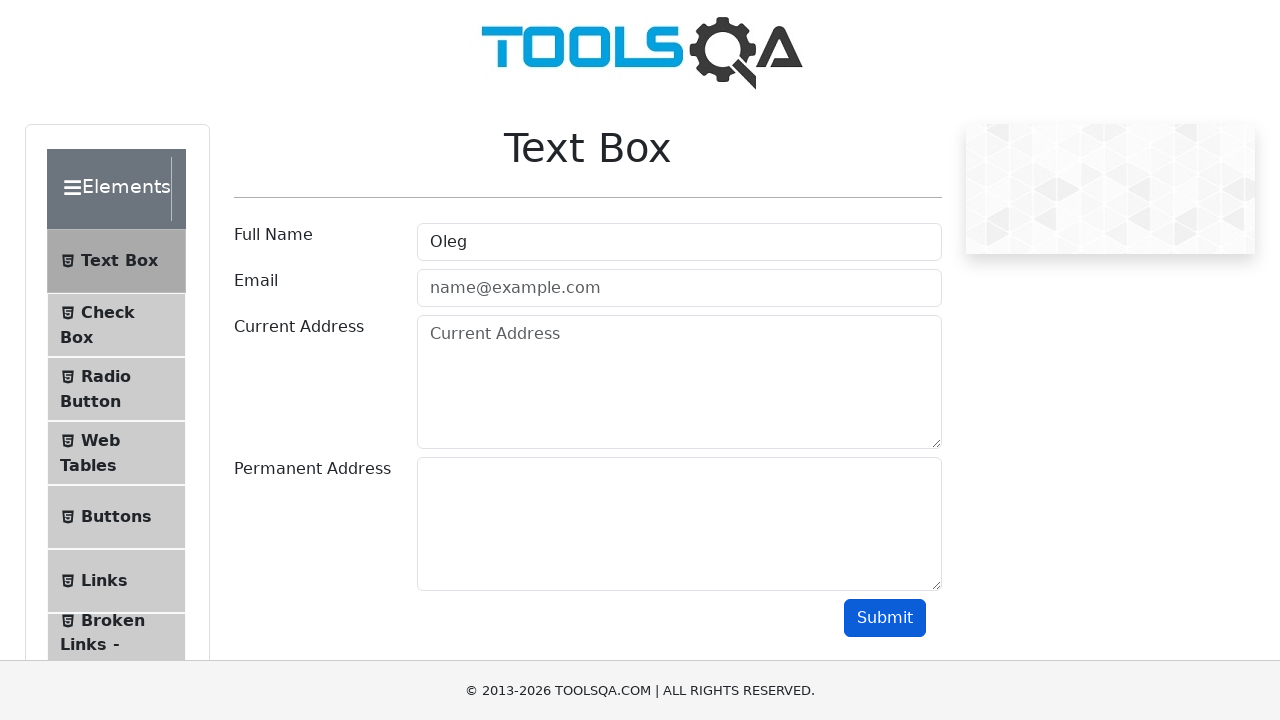